Tests injecting jQuery and jQuery Growl library into a page and displaying notification messages using JavaScript execution

Starting URL: http://the-internet.herokuapp.com

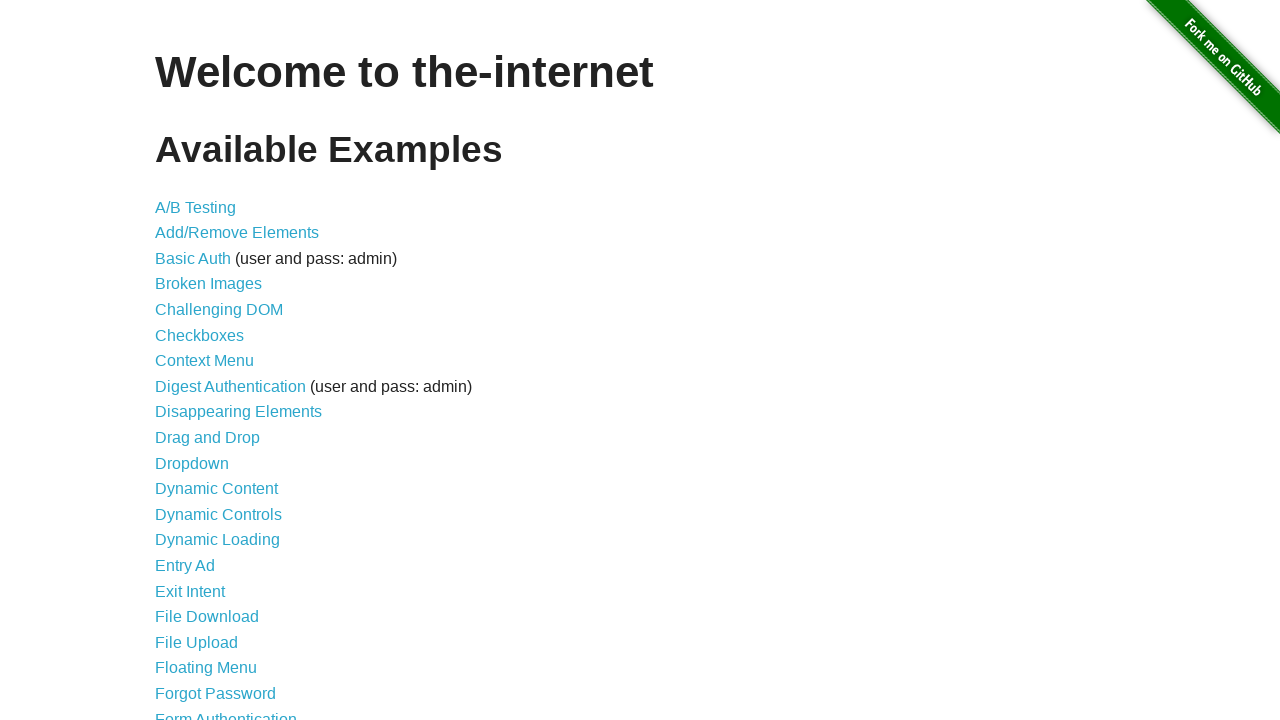

Injected jQuery library if not already present
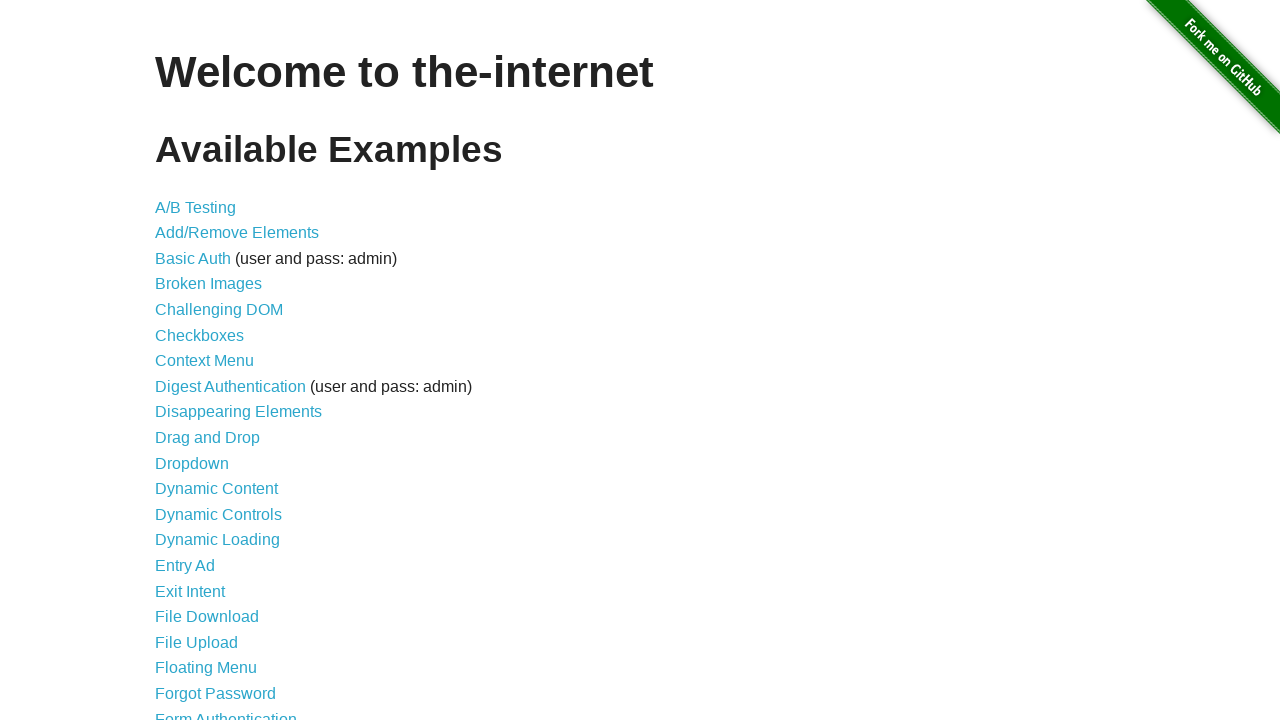

jQuery library loaded successfully
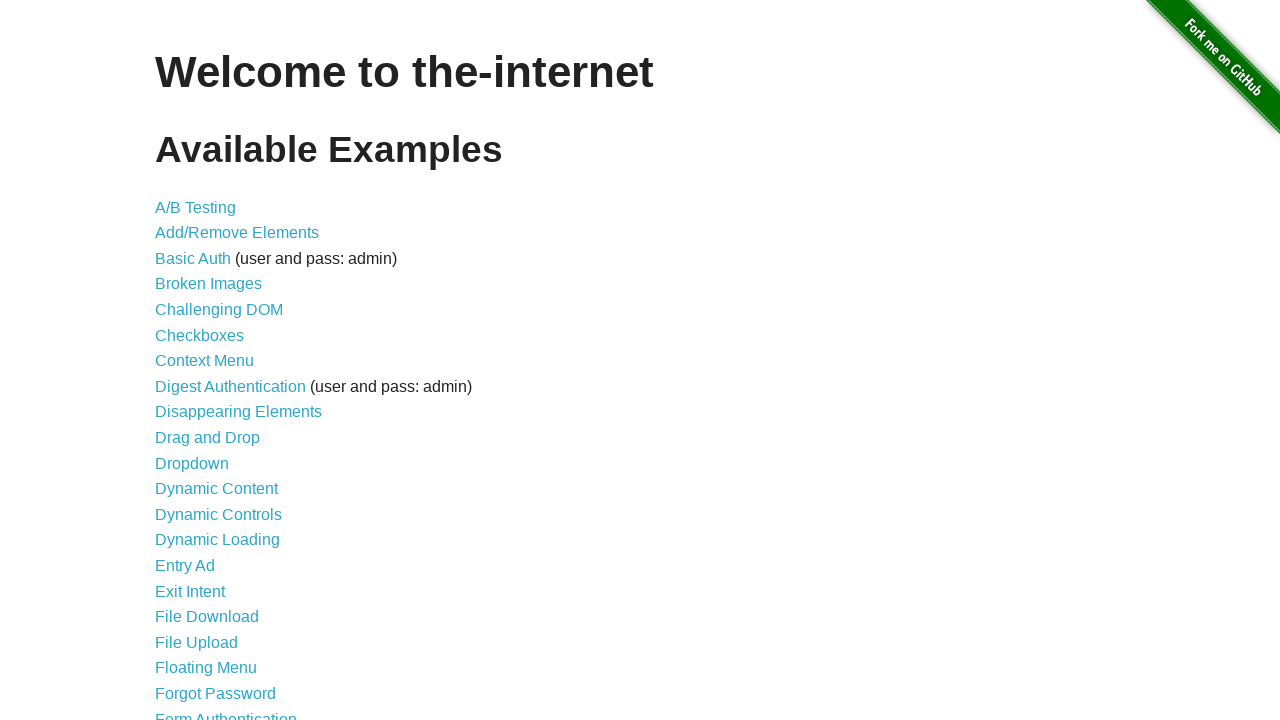

Loaded jQuery Growl script
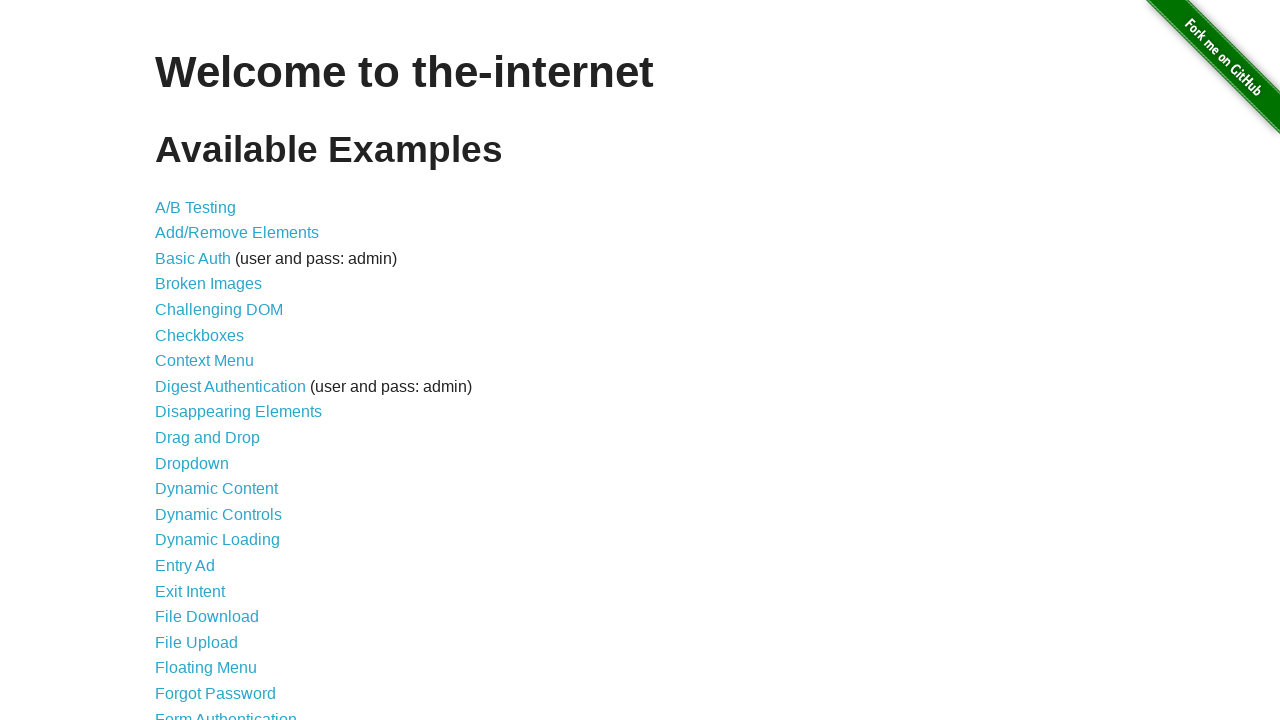

Added jQuery Growl CSS stylesheet to page head
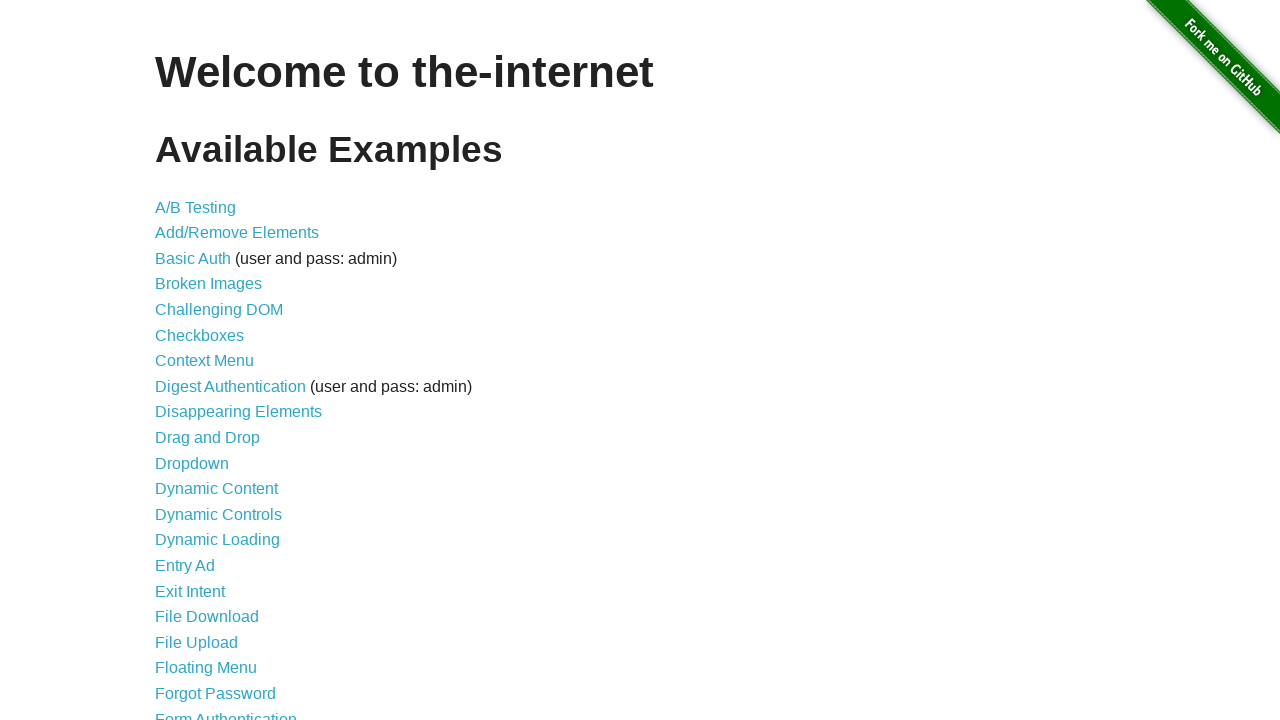

Waited for jQuery Growl library to be ready
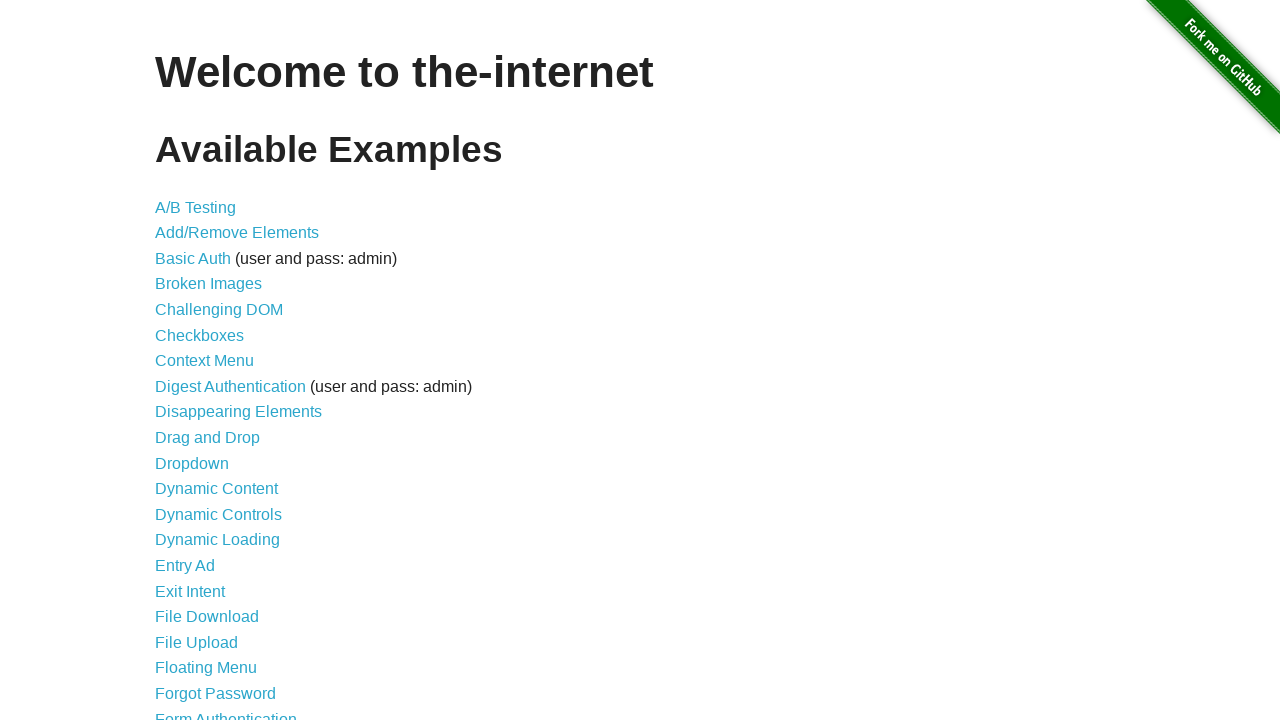

Displayed basic growl notification with title 'GET' and message '/'
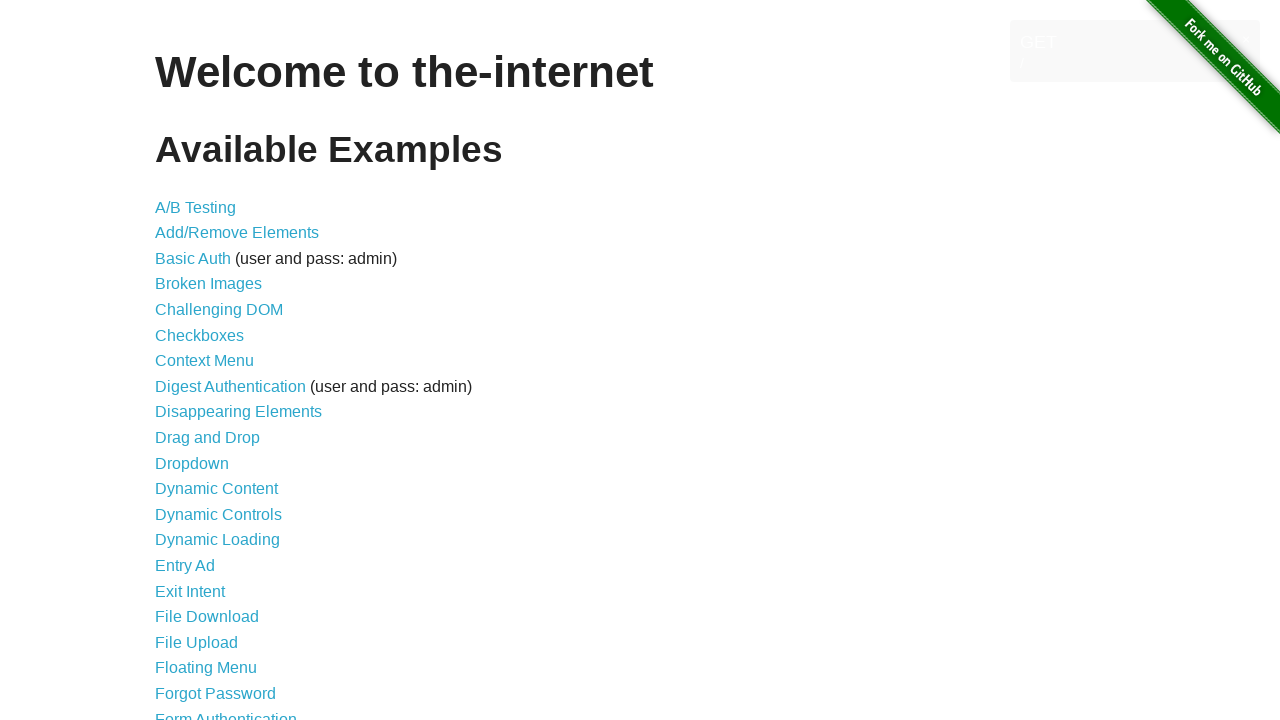

Displayed error growl notification
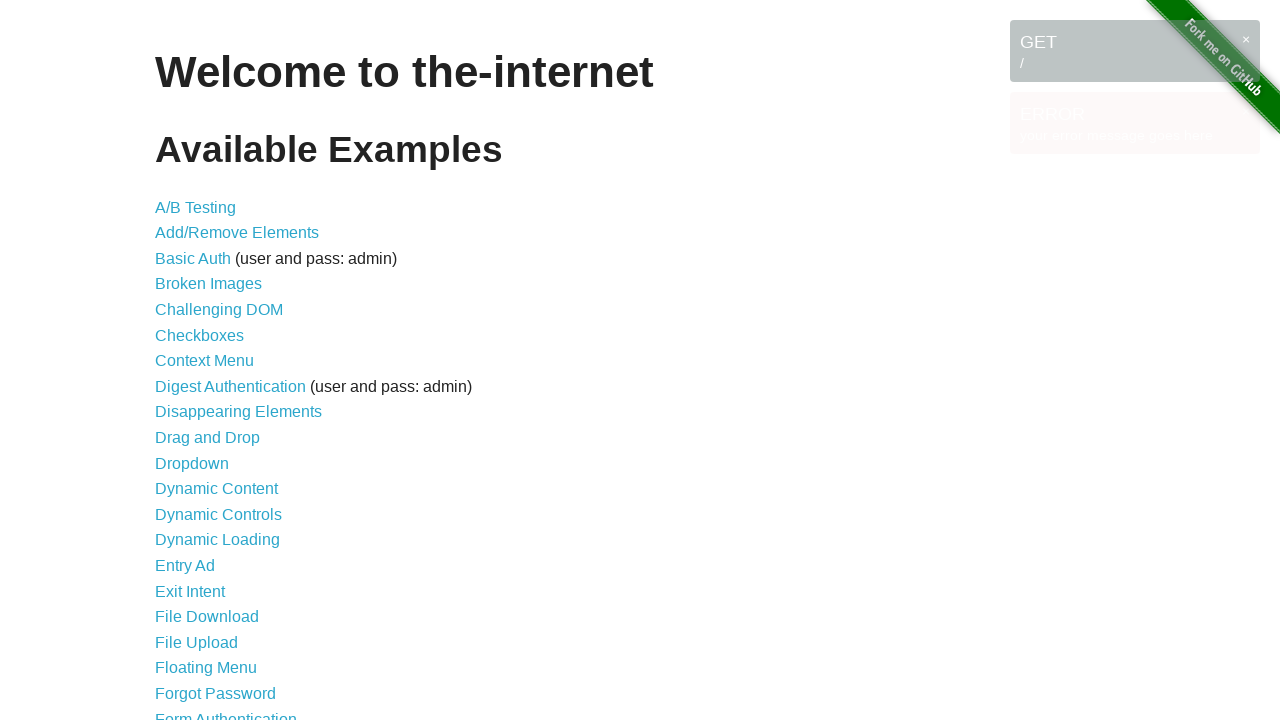

Displayed notice growl notification
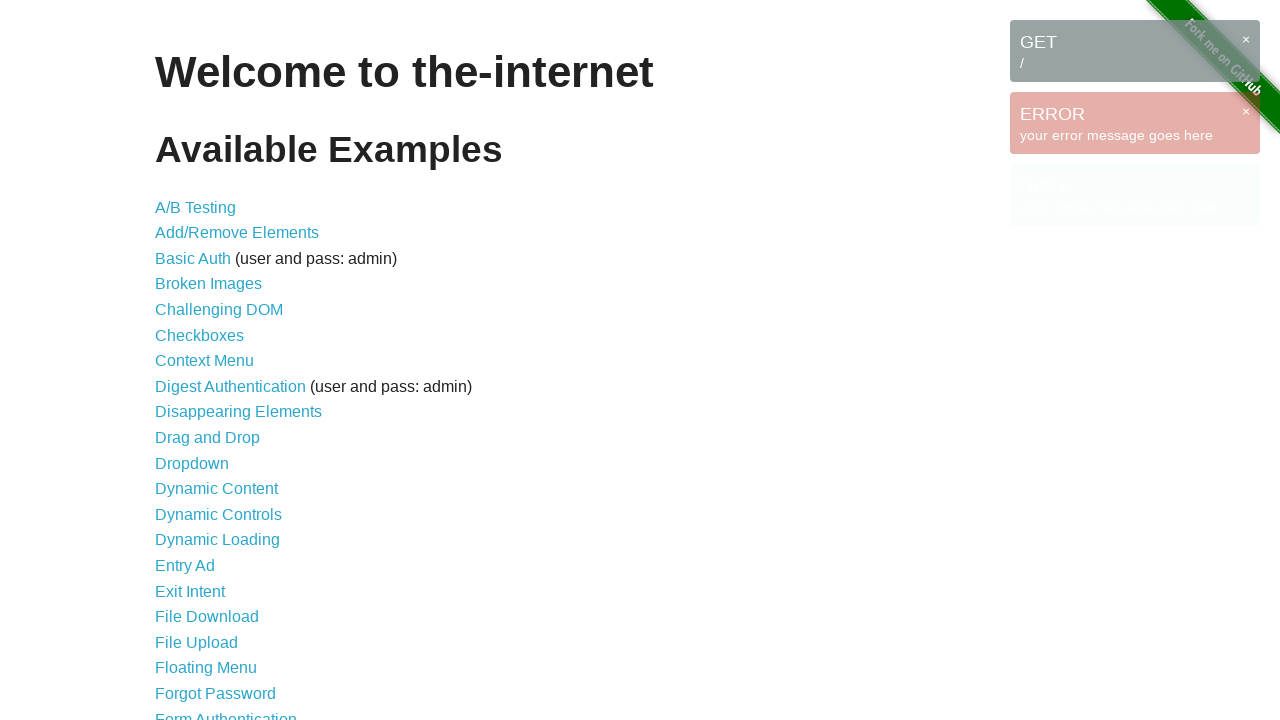

Displayed warning growl notification
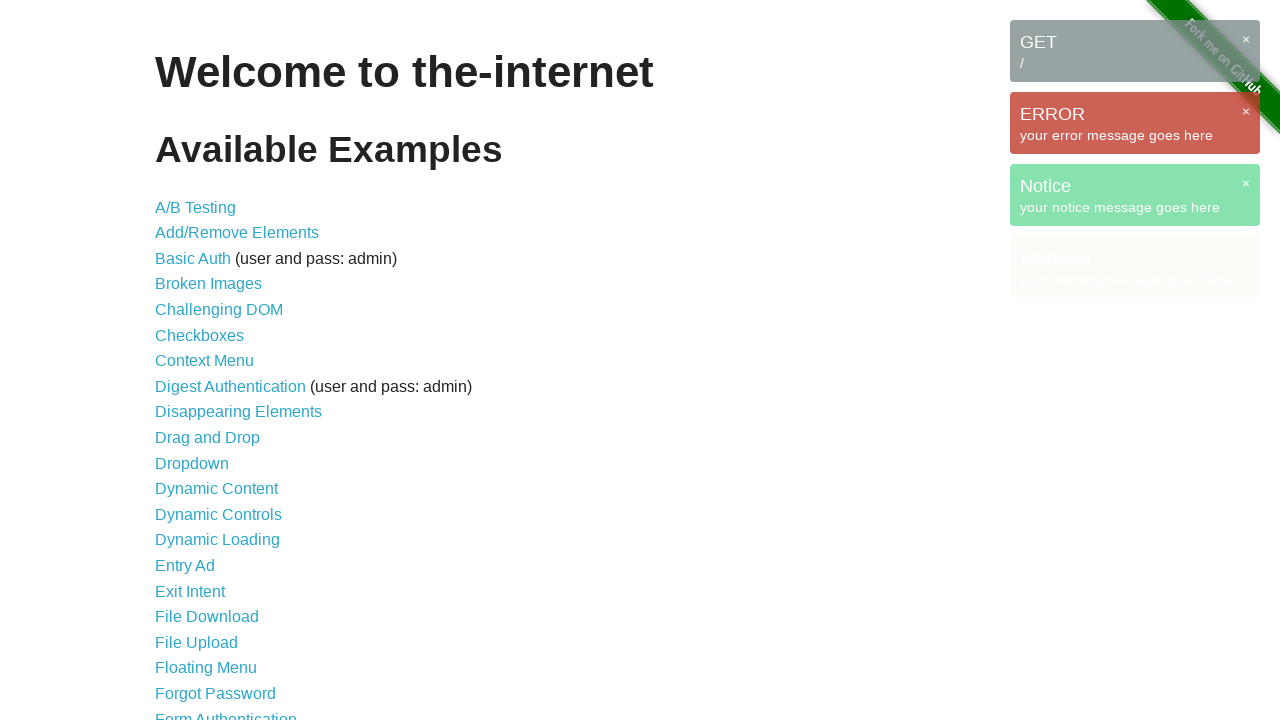

Waited for all growl notifications to be fully displayed
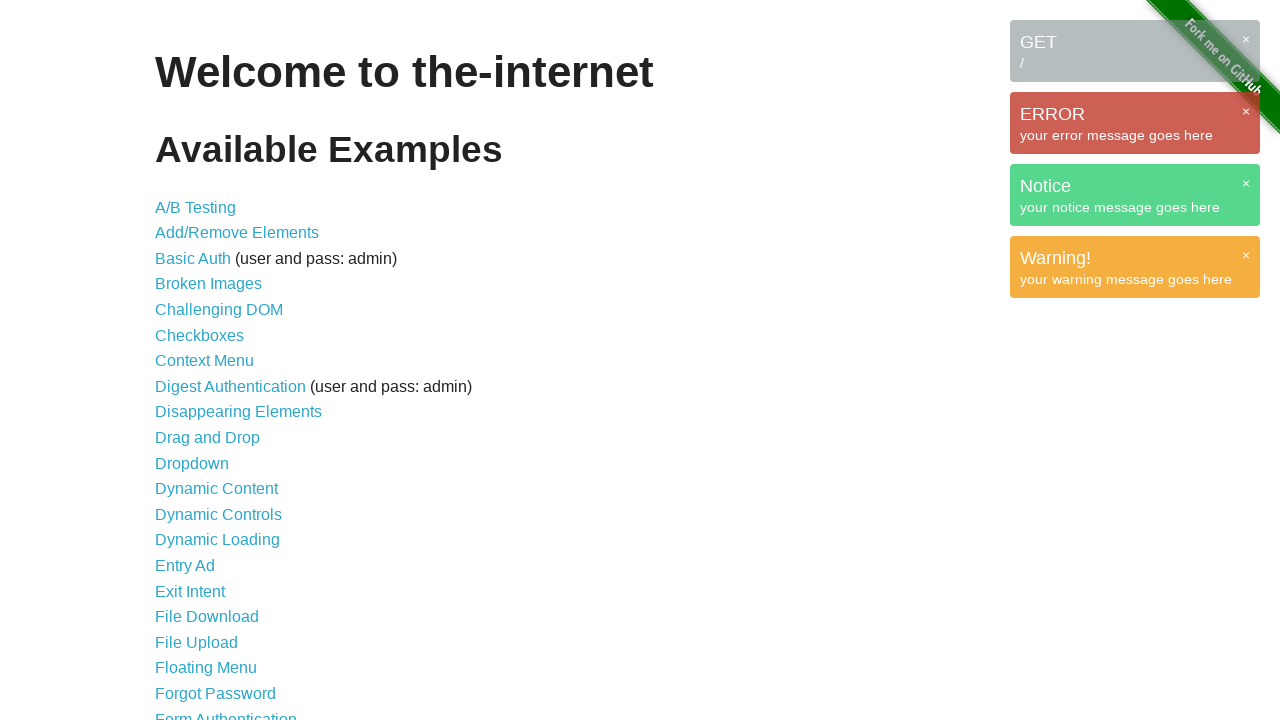

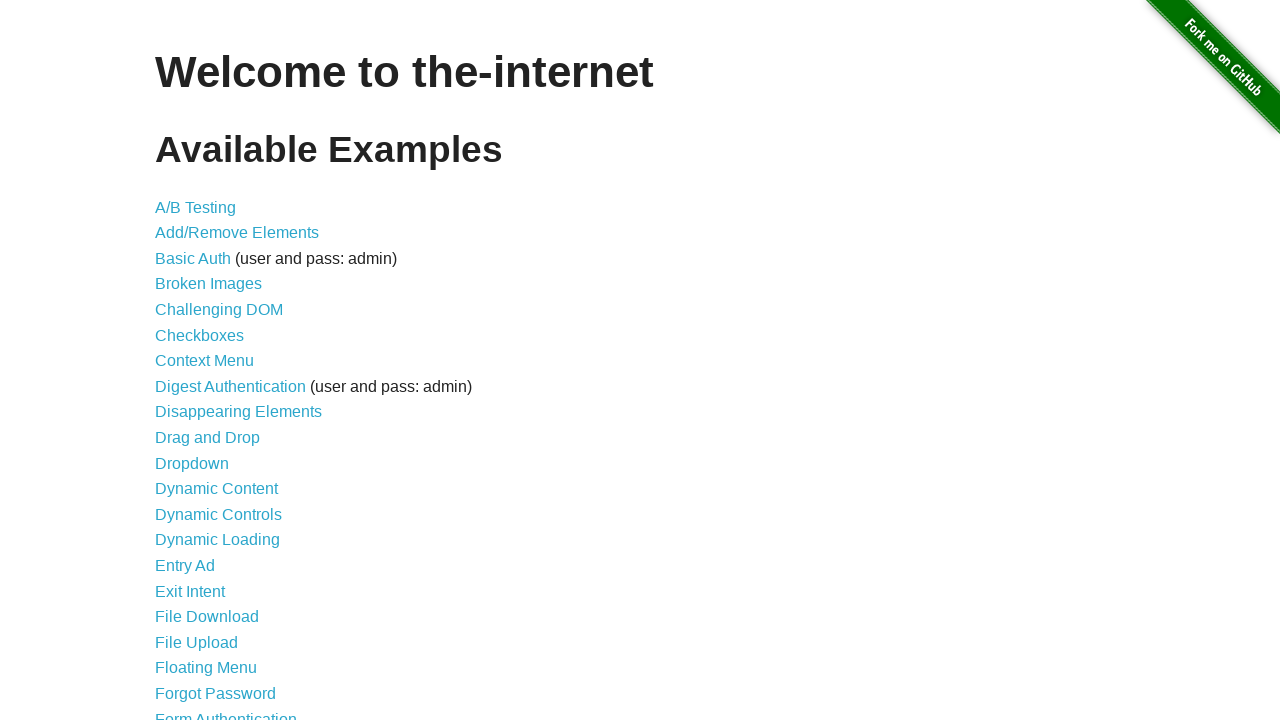